Tests handling a simple JavaScript alert by clicking a button to trigger the alert, verifying the alert text, and accepting it

Starting URL: https://v1.training-support.net/selenium/javascript-alerts

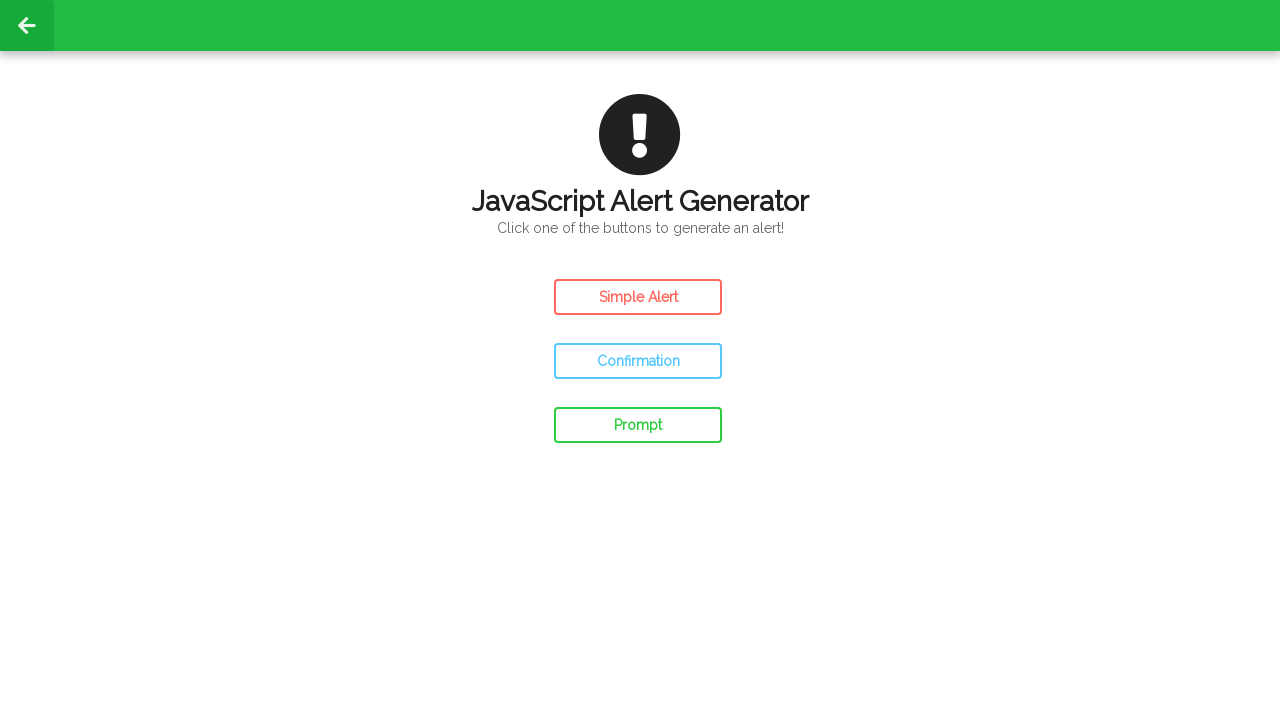

Clicked button to trigger simple JavaScript alert at (638, 297) on #simple
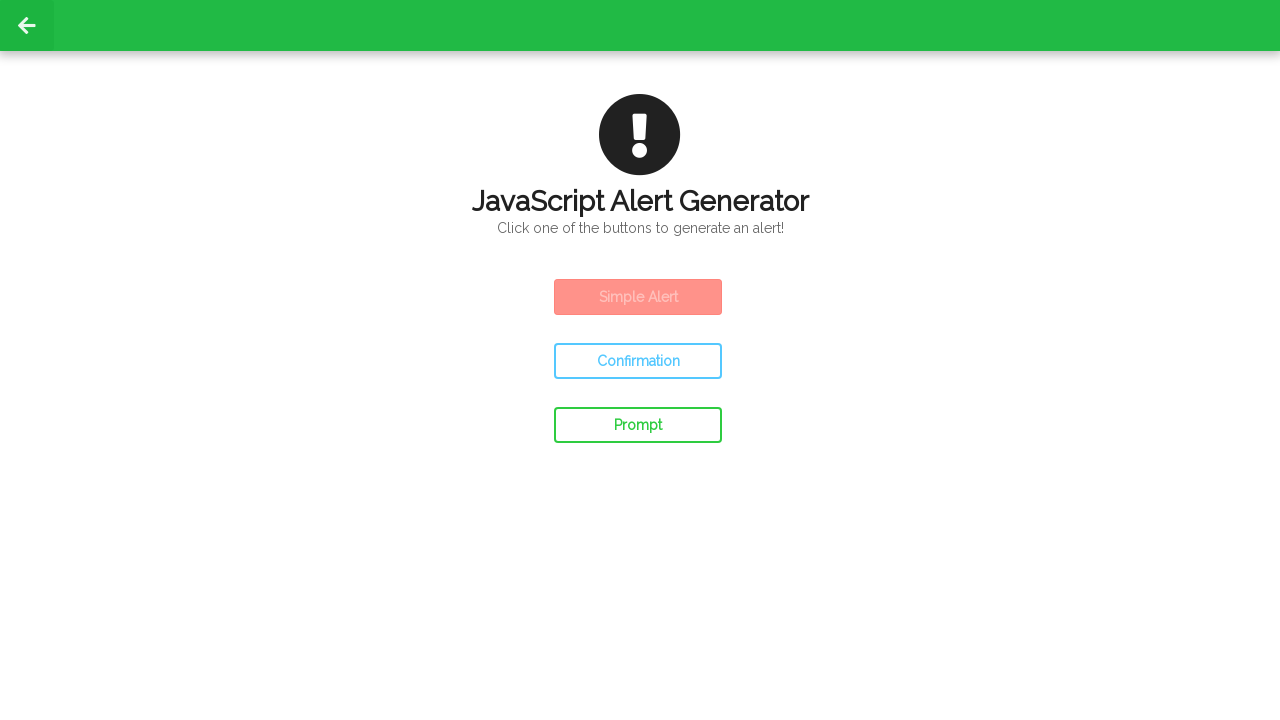

Registered dialog handler to accept alert
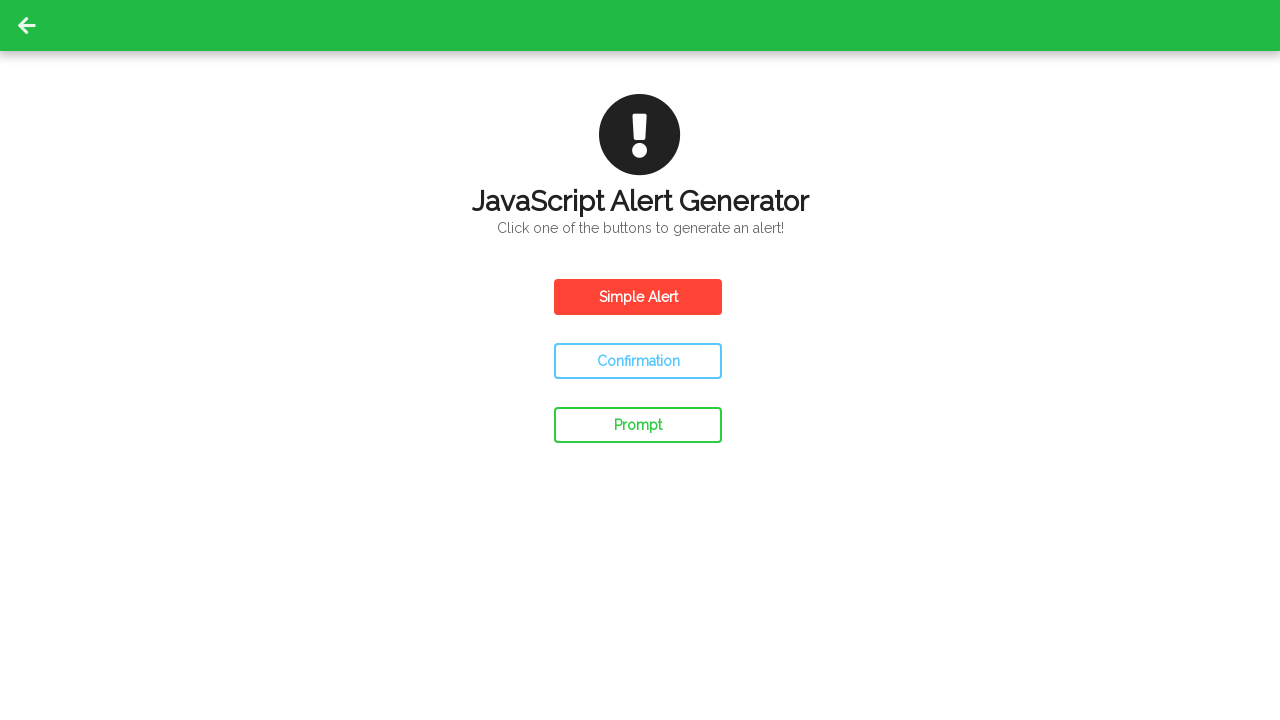

Waited for alert to be processed
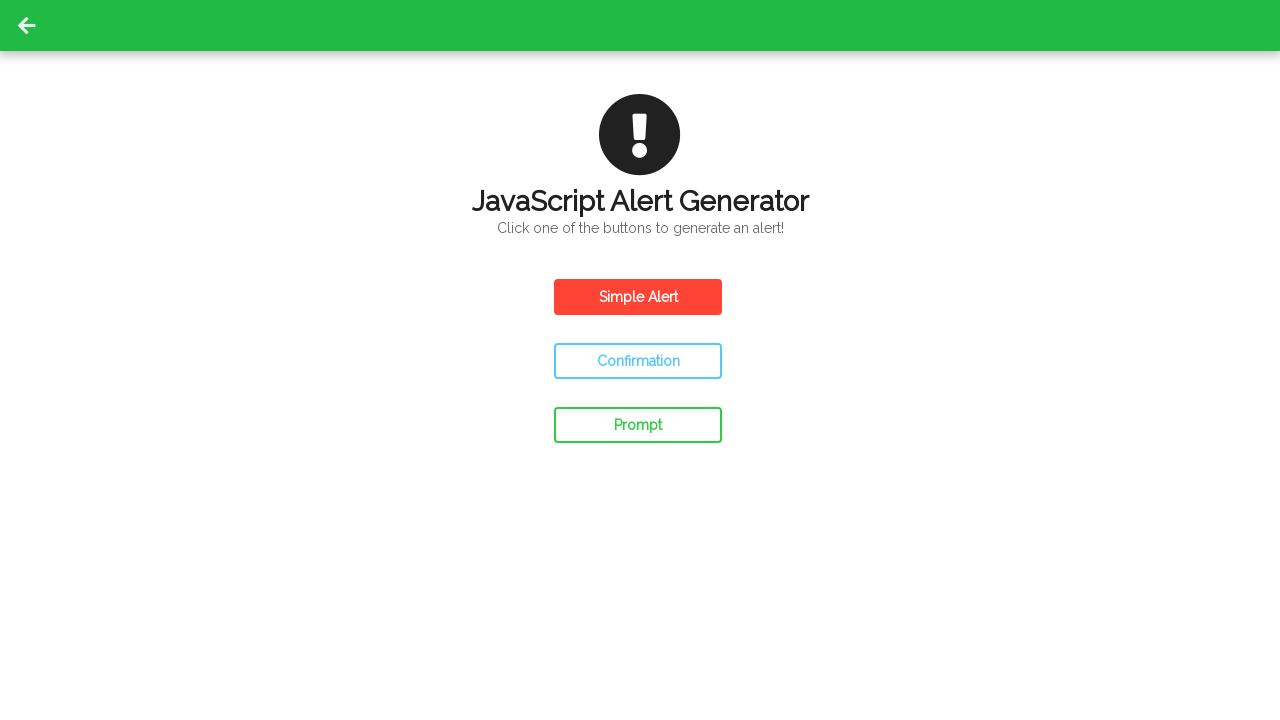

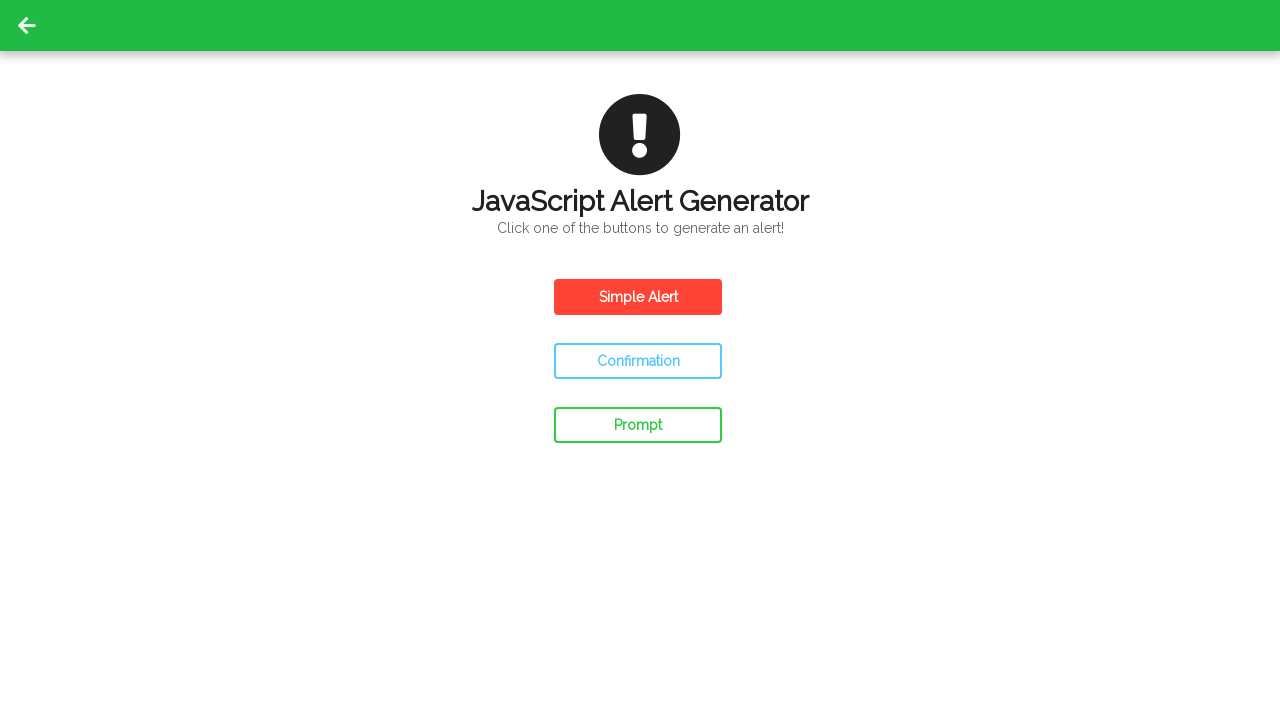